Tests add and remove element functionality by adding 10 elements and then removing them one by one, verifying the count at each step

Starting URL: https://the-internet.herokuapp.com/add_remove_elements/

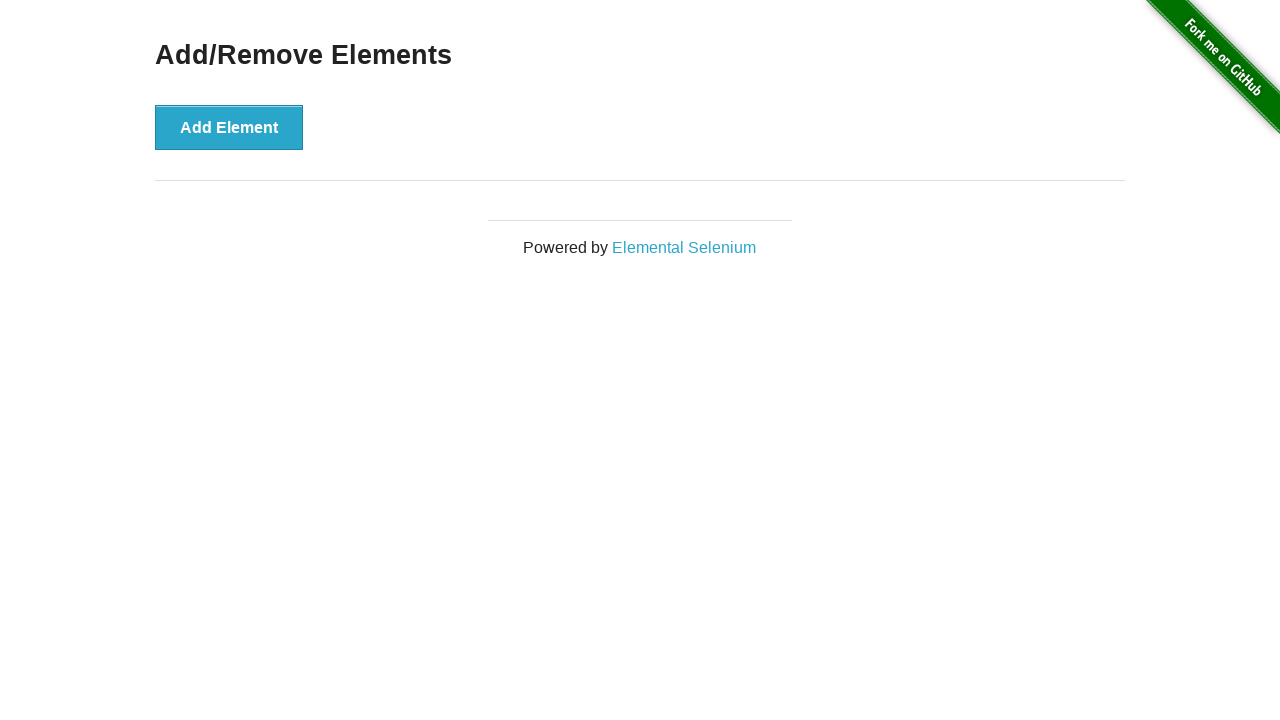

Located the add element button
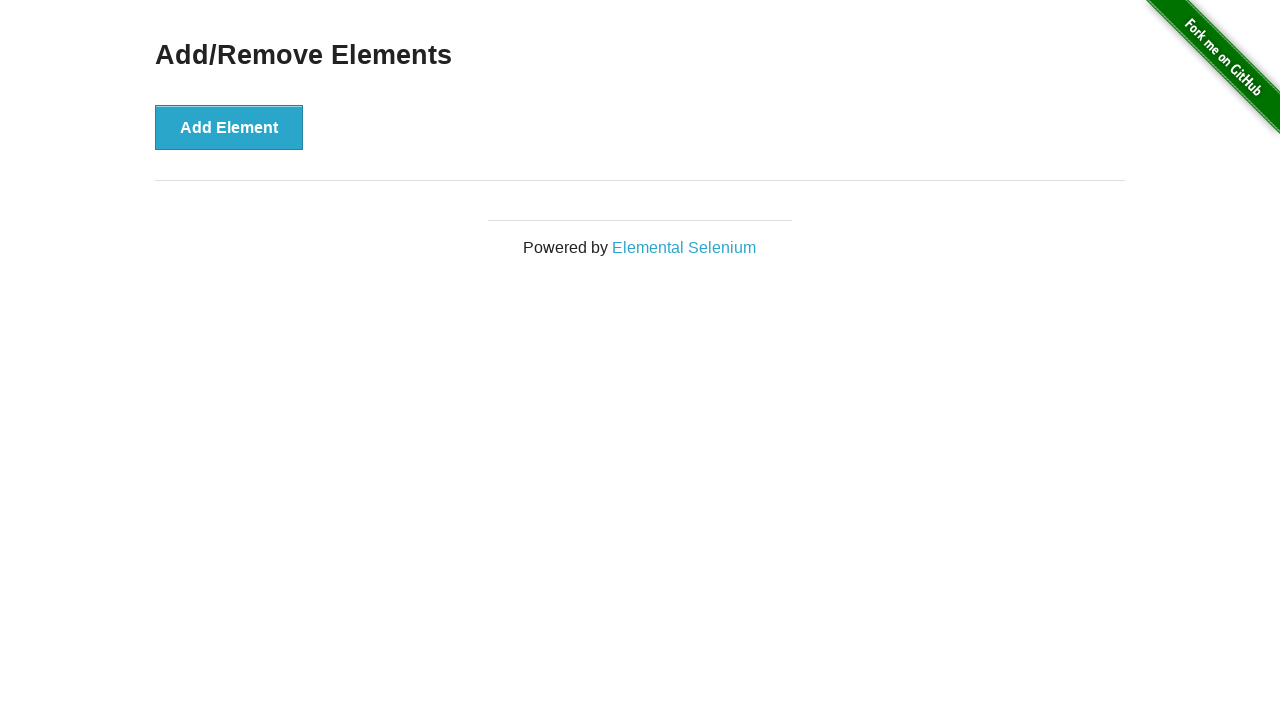

Clicked add button (iteration 1/10) at (229, 127) on [onclick='addElement()']
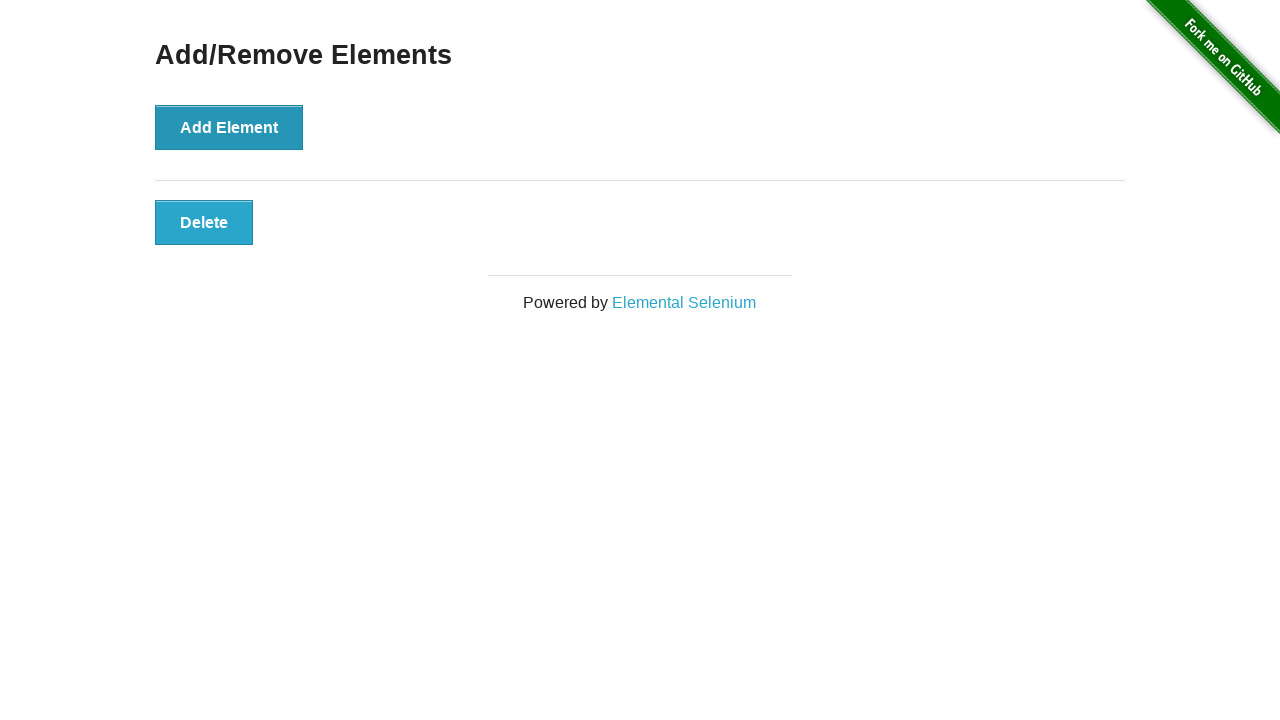

Clicked add button (iteration 2/10) at (229, 127) on [onclick='addElement()']
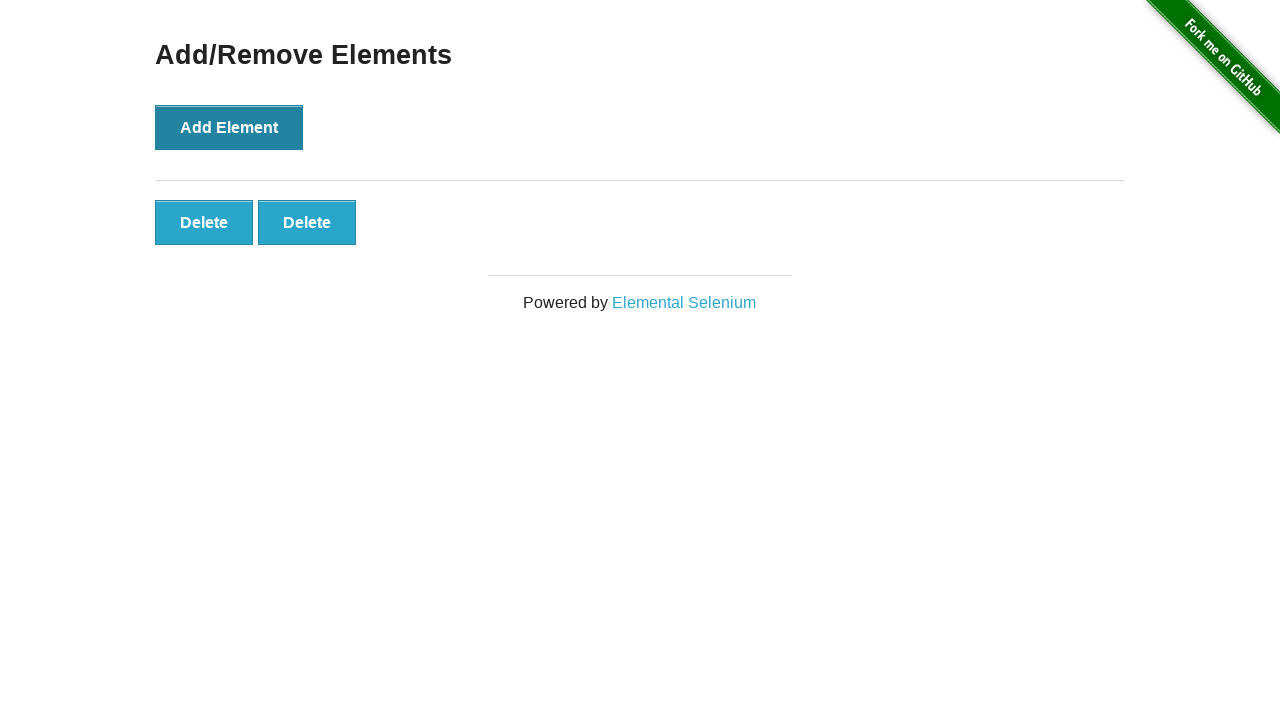

Clicked add button (iteration 3/10) at (229, 127) on [onclick='addElement()']
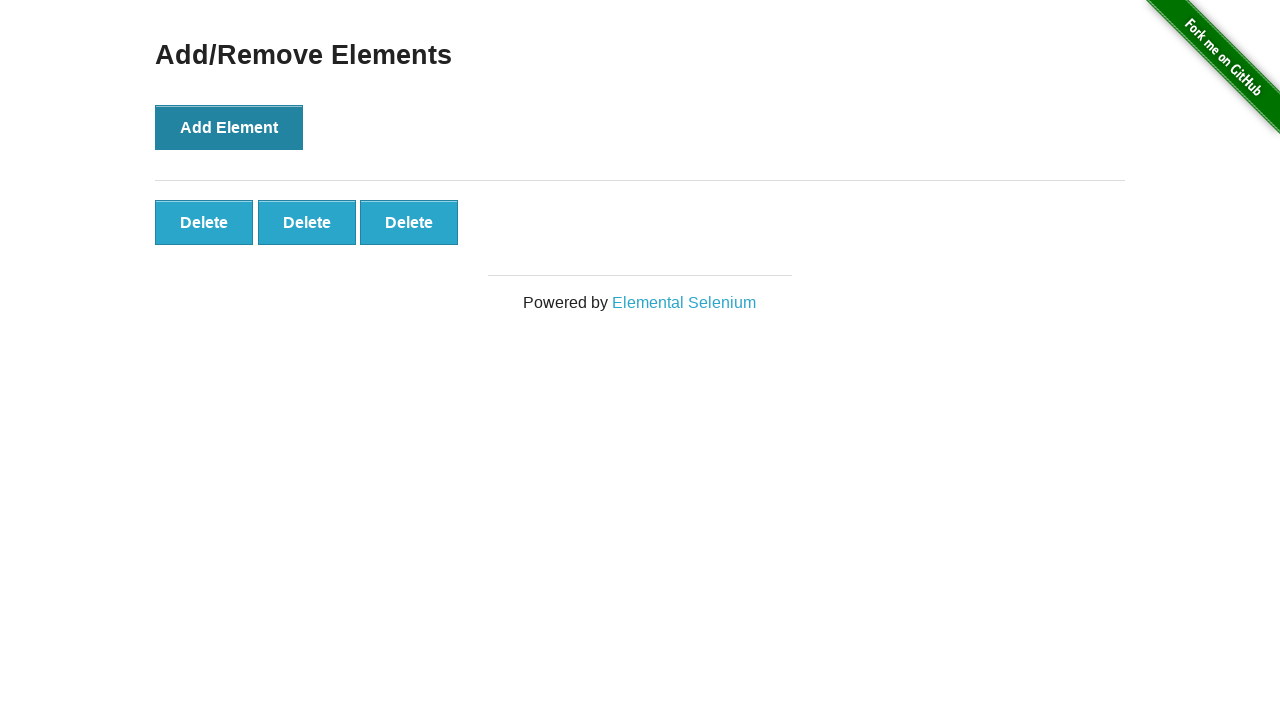

Clicked add button (iteration 4/10) at (229, 127) on [onclick='addElement()']
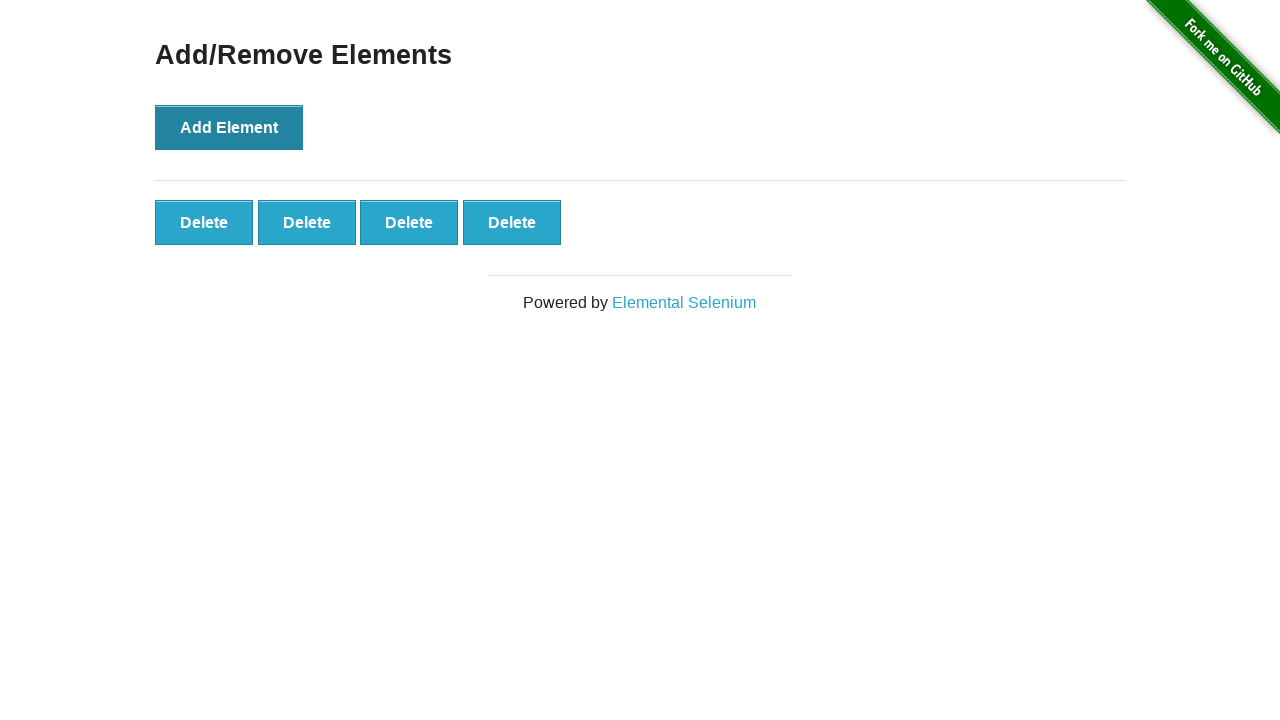

Clicked add button (iteration 5/10) at (229, 127) on [onclick='addElement()']
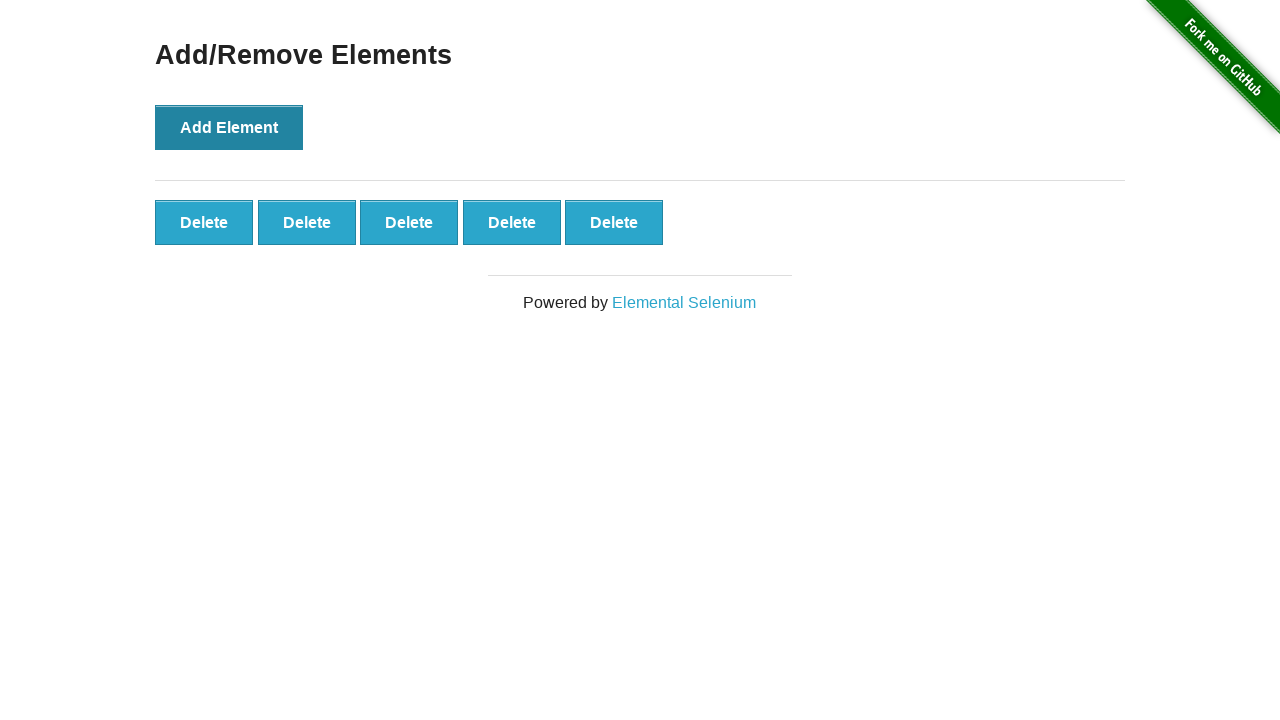

Clicked add button (iteration 6/10) at (229, 127) on [onclick='addElement()']
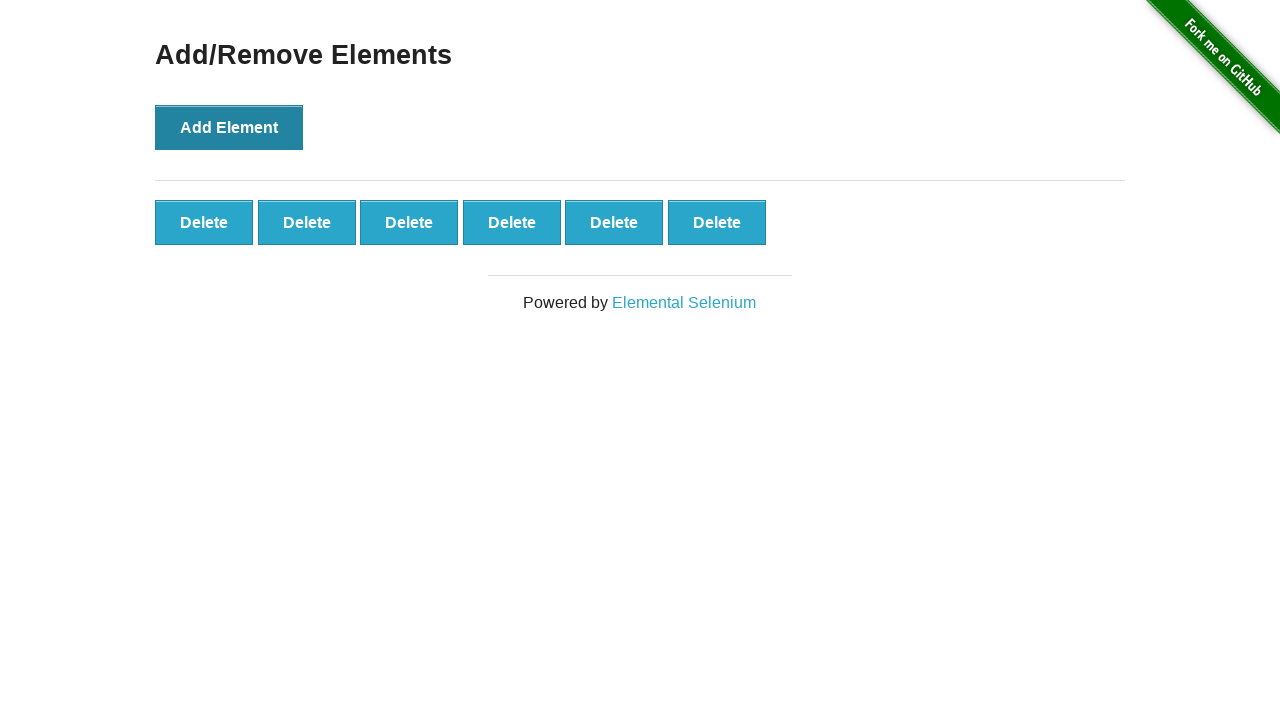

Clicked add button (iteration 7/10) at (229, 127) on [onclick='addElement()']
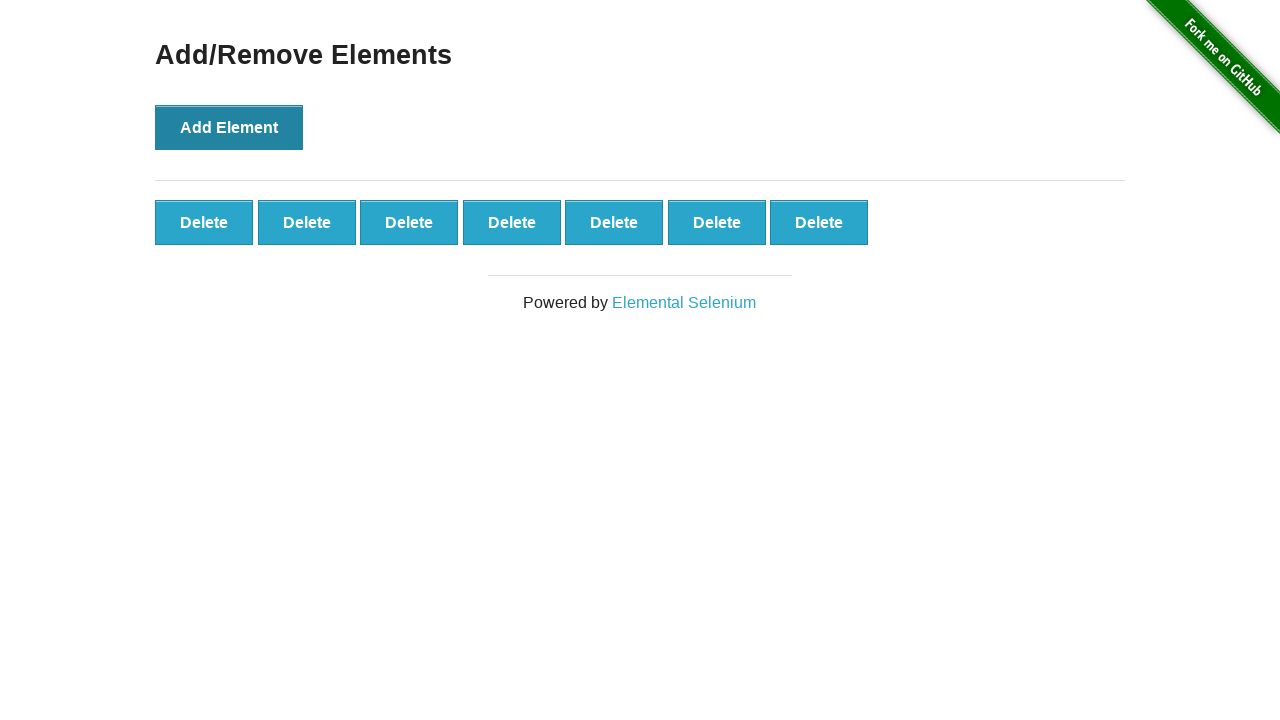

Clicked add button (iteration 8/10) at (229, 127) on [onclick='addElement()']
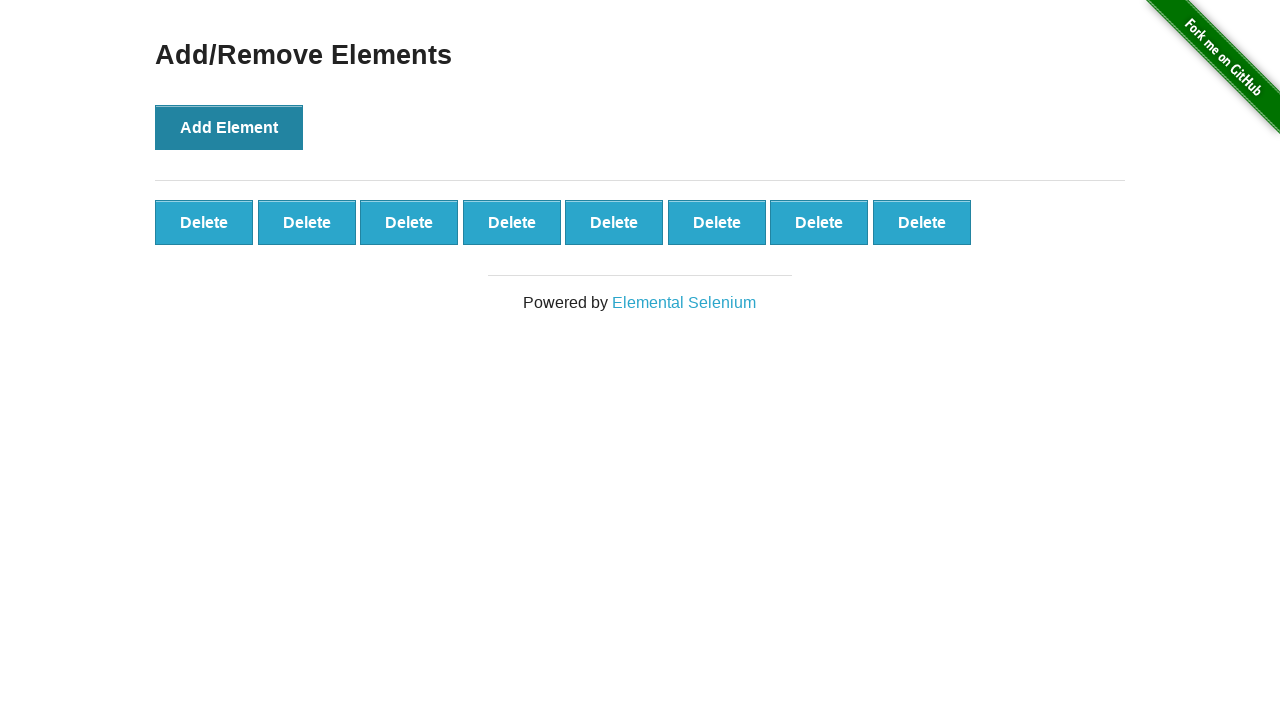

Clicked add button (iteration 9/10) at (229, 127) on [onclick='addElement()']
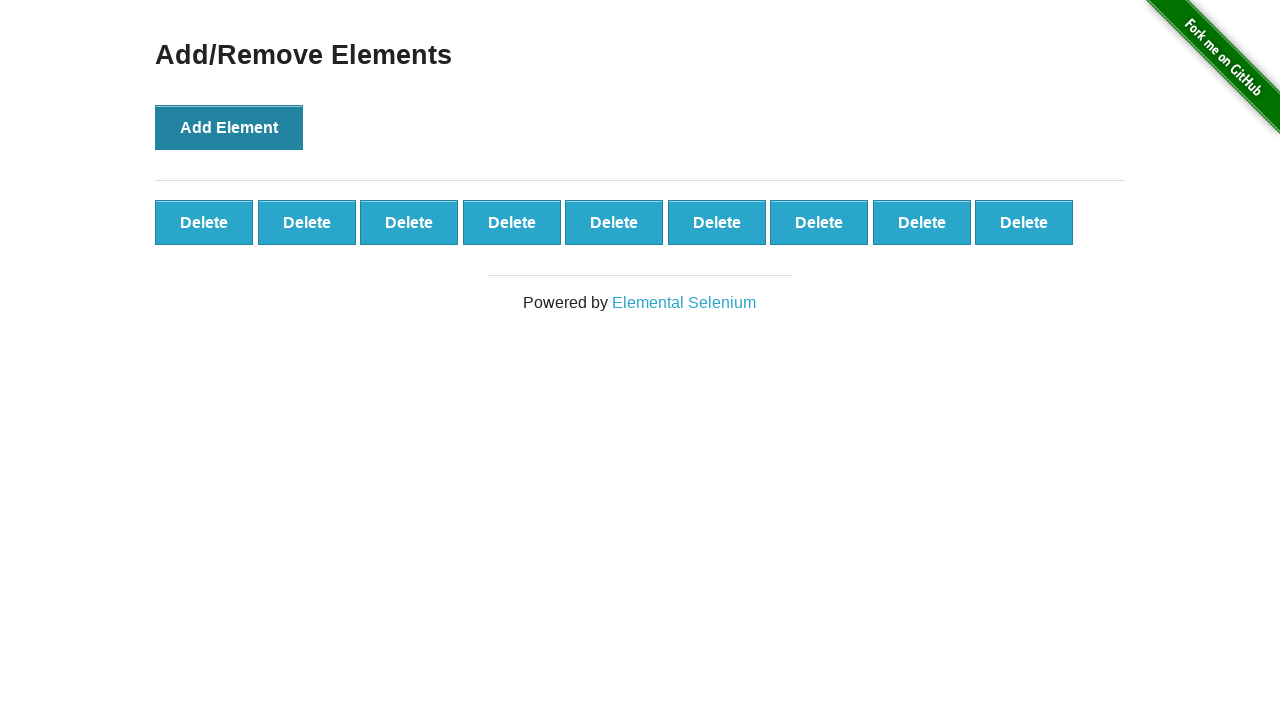

Clicked add button (iteration 10/10) at (229, 127) on [onclick='addElement()']
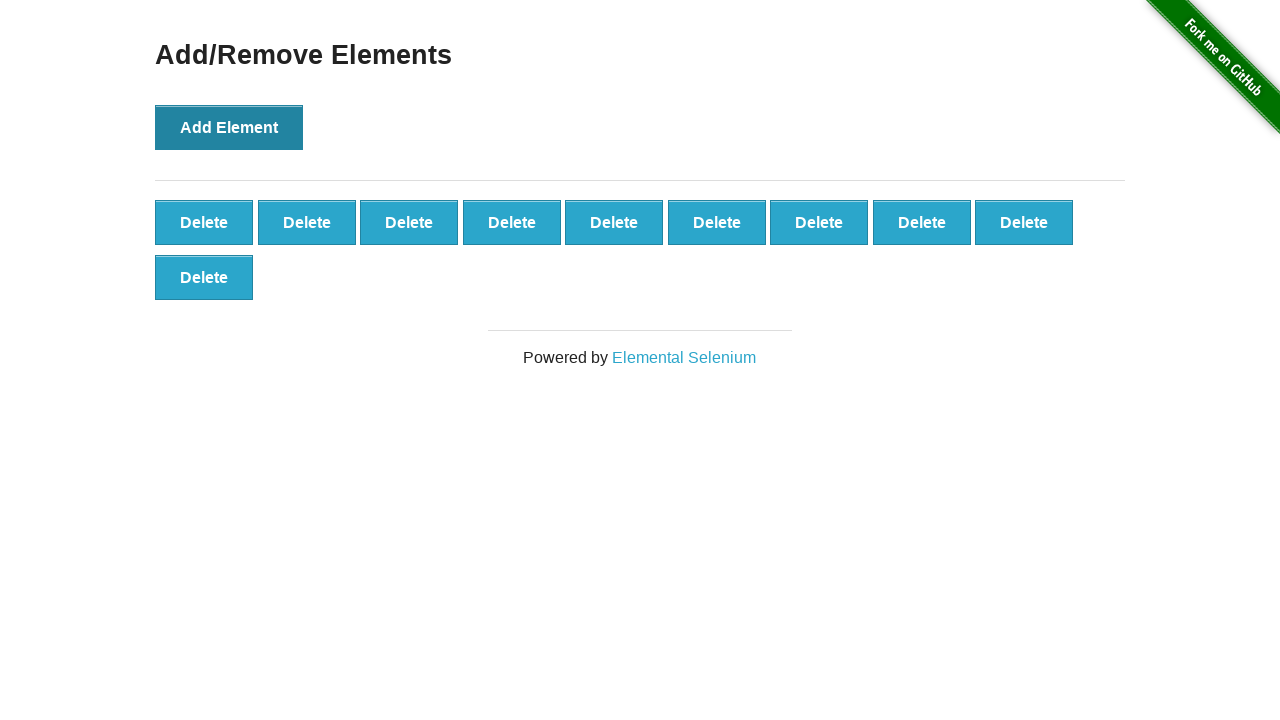

Located all delete buttons
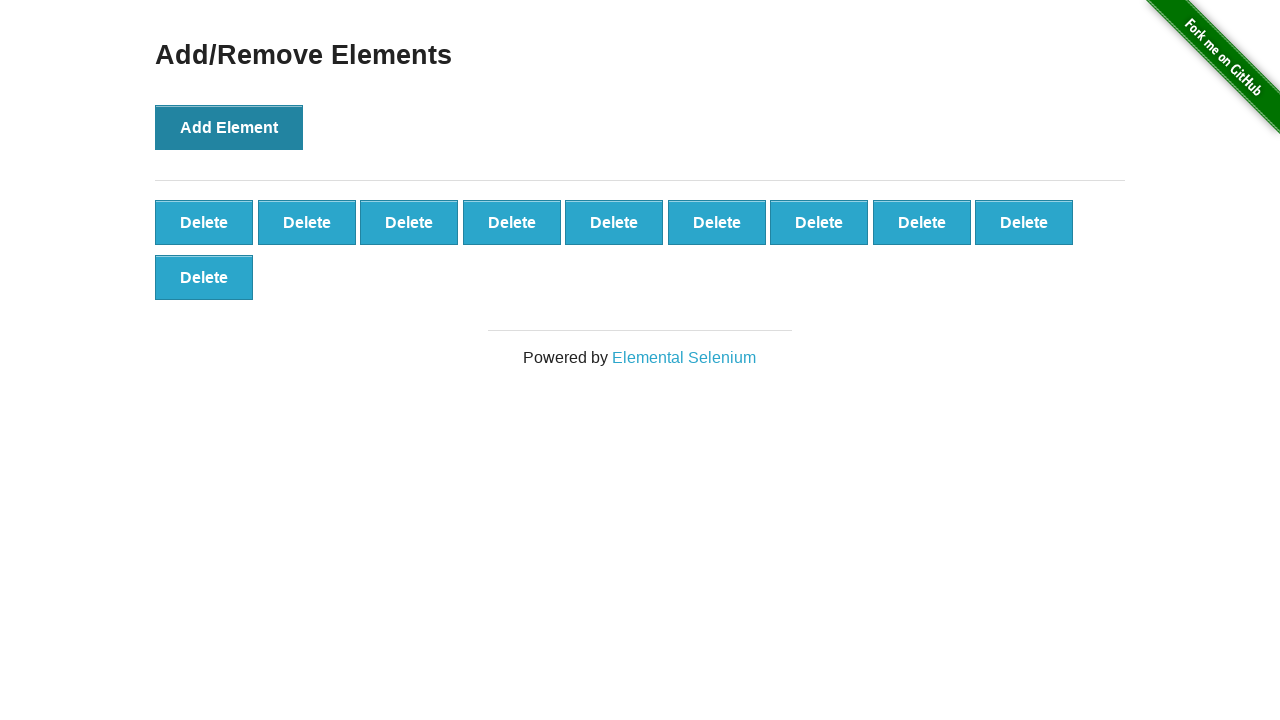

Verified that 10 delete buttons are displayed
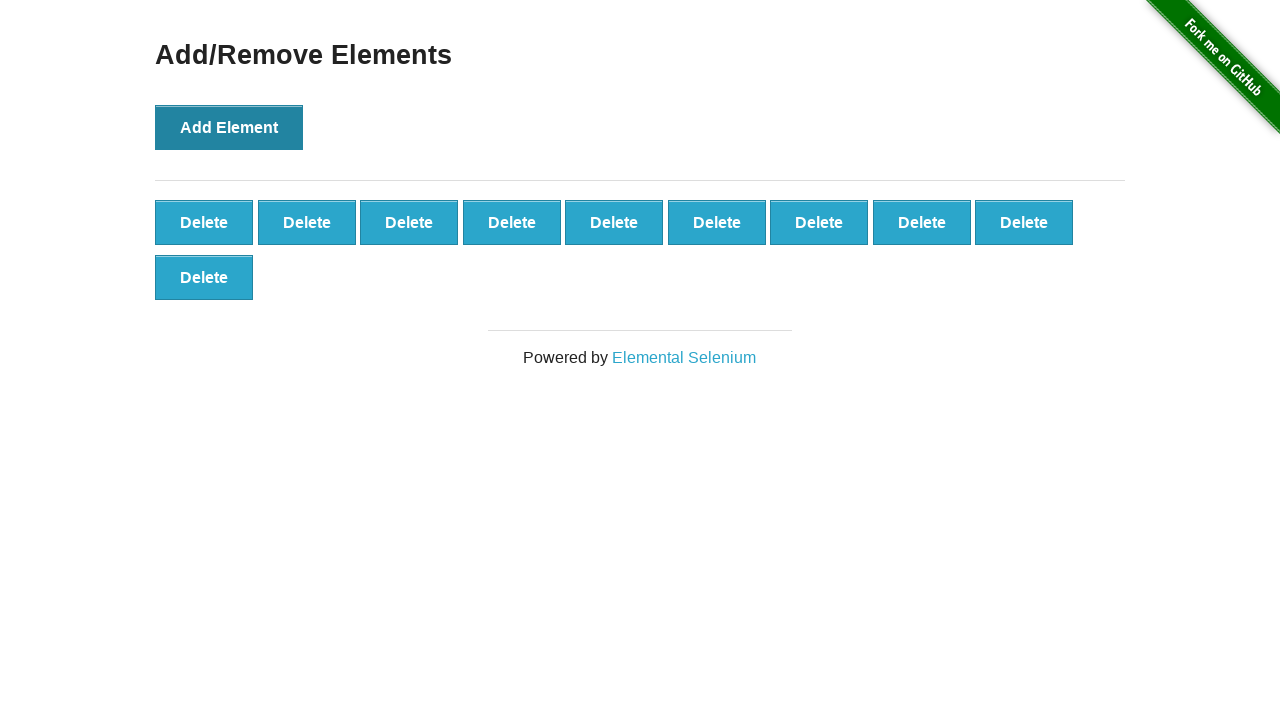

Clicked first delete button (deletion 1/10) at (204, 222) on .added-manually >> nth=0
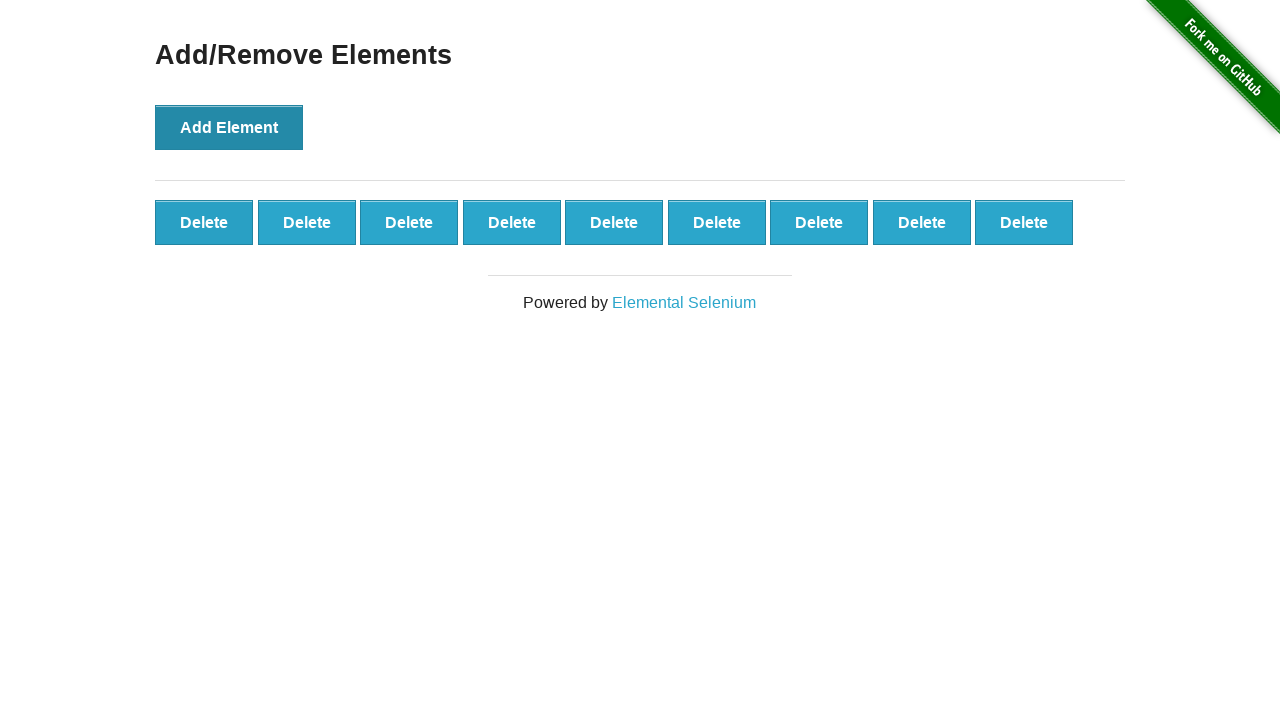

Verified 9 delete buttons remaining
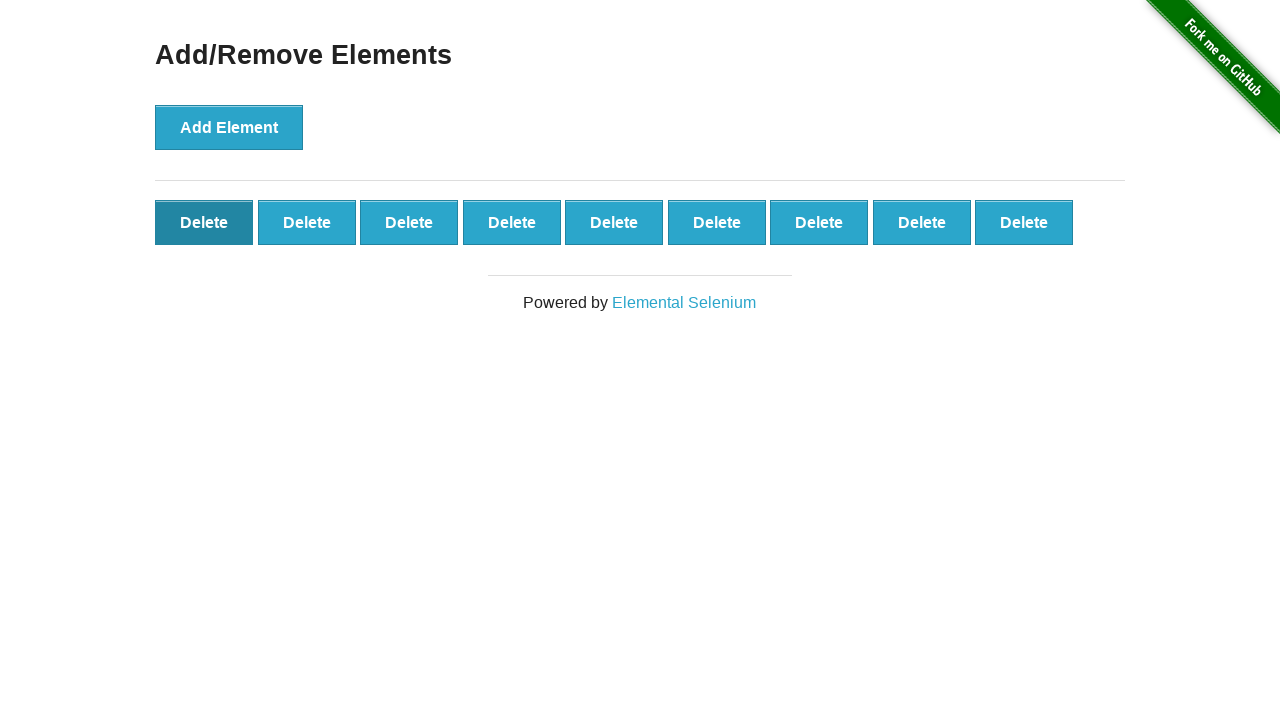

Clicked first delete button (deletion 2/10) at (204, 222) on .added-manually >> nth=0
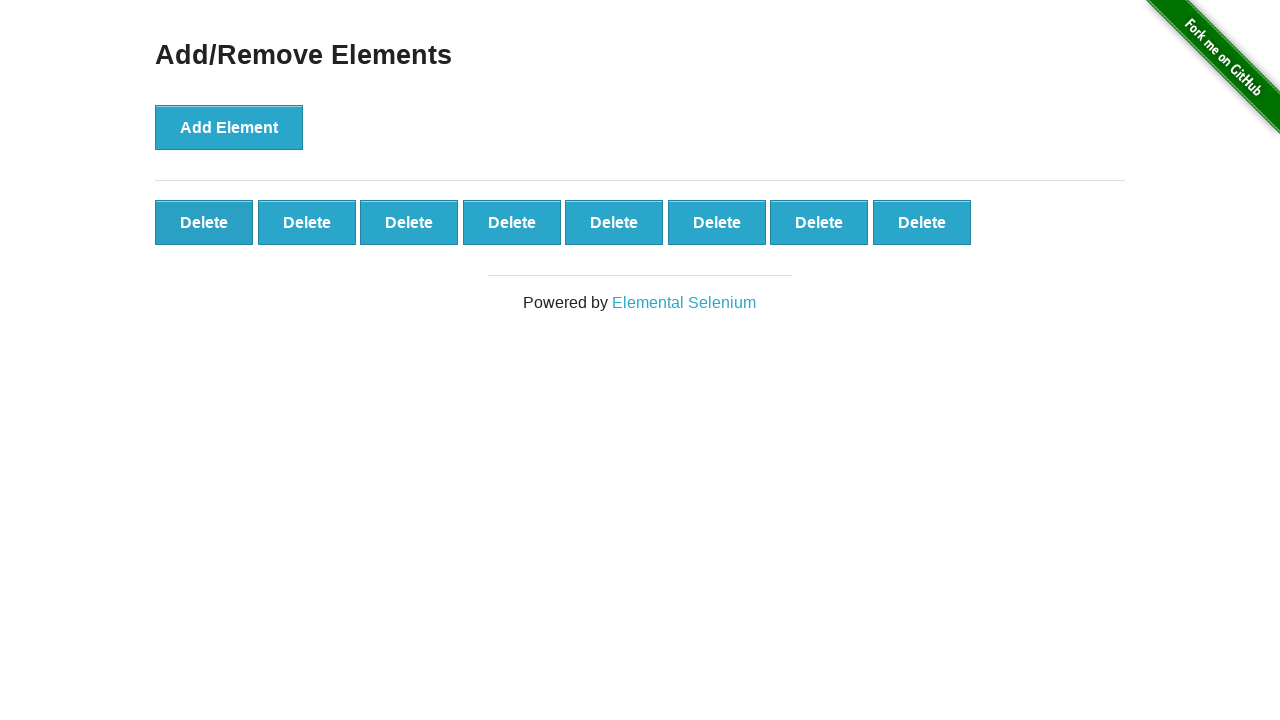

Verified 8 delete buttons remaining
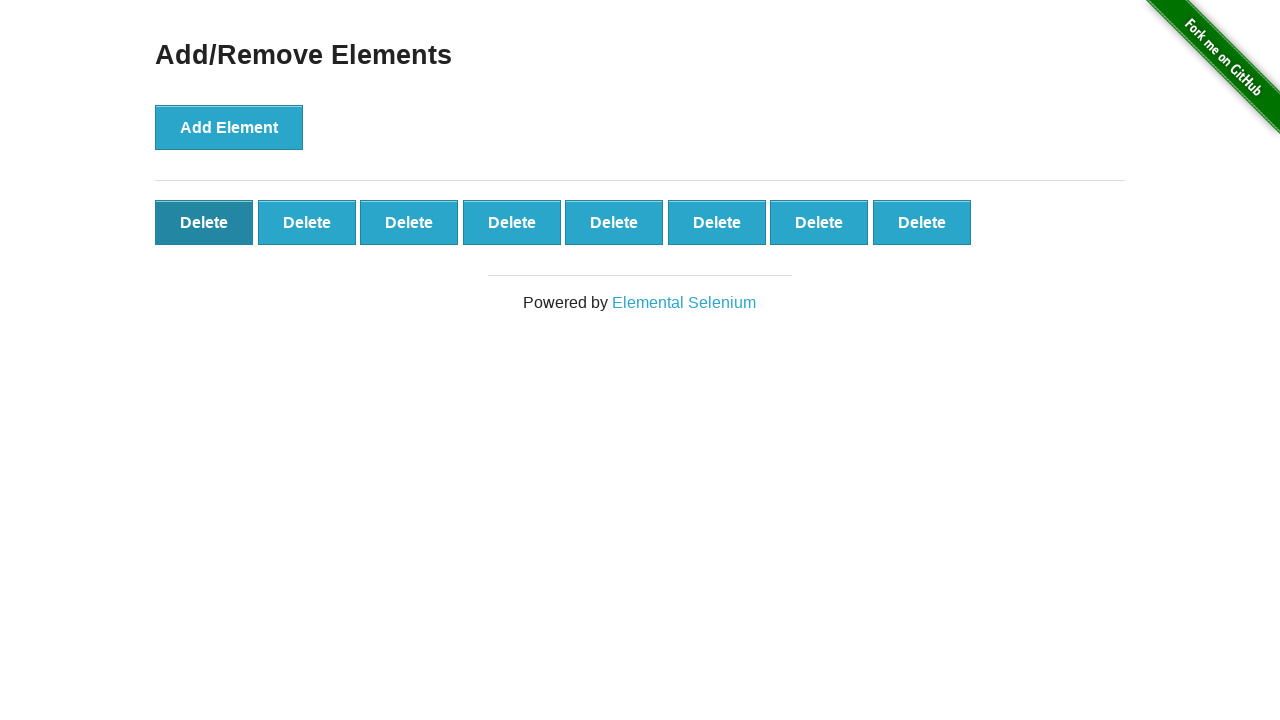

Clicked first delete button (deletion 3/10) at (204, 222) on .added-manually >> nth=0
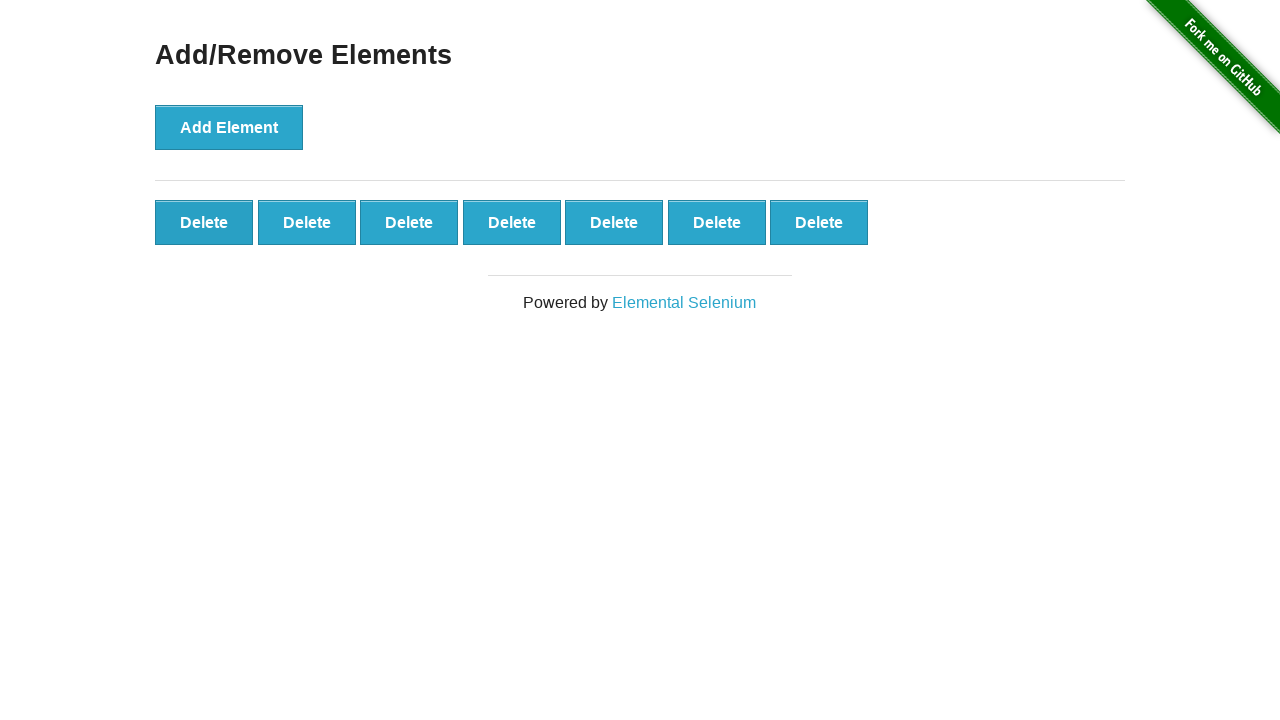

Verified 7 delete buttons remaining
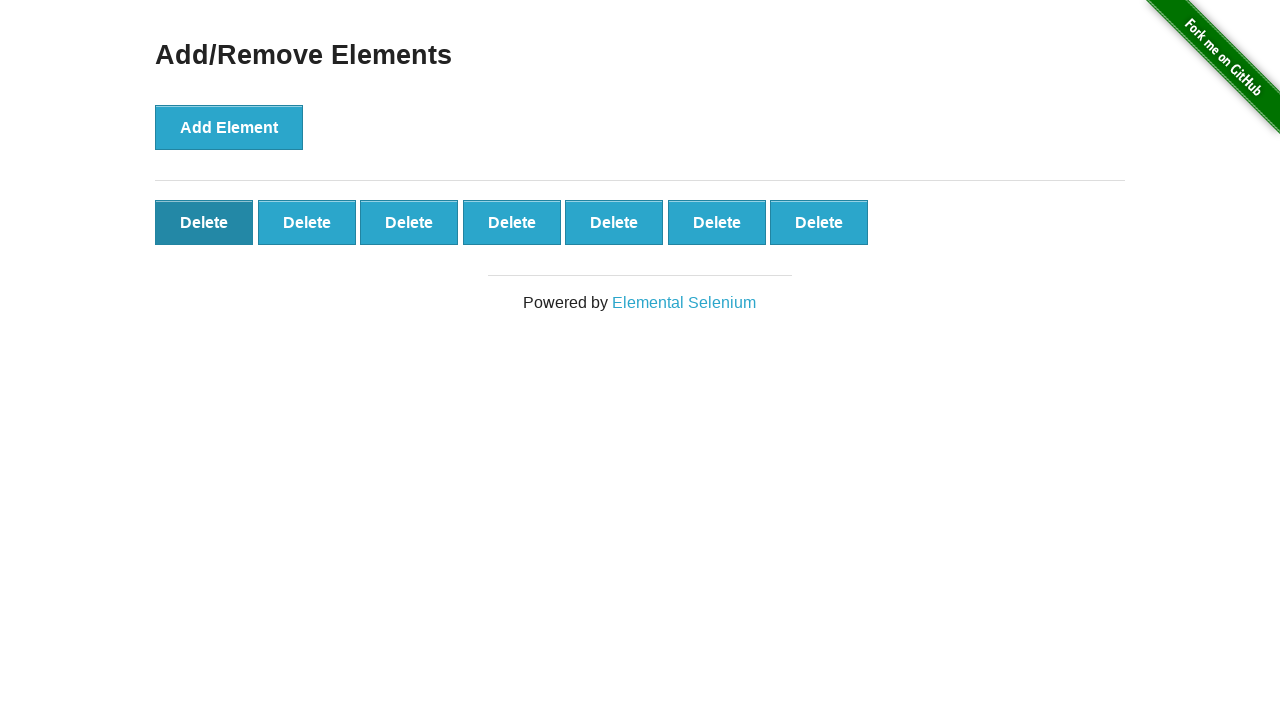

Clicked first delete button (deletion 4/10) at (204, 222) on .added-manually >> nth=0
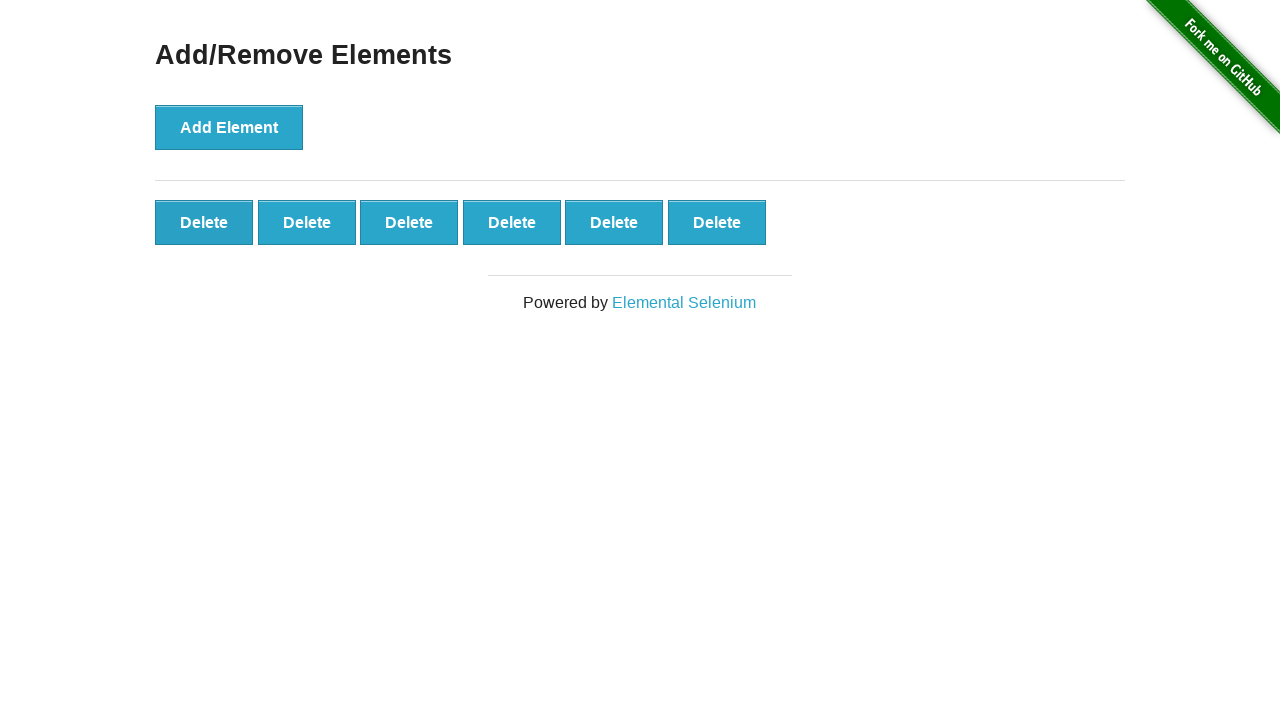

Verified 6 delete buttons remaining
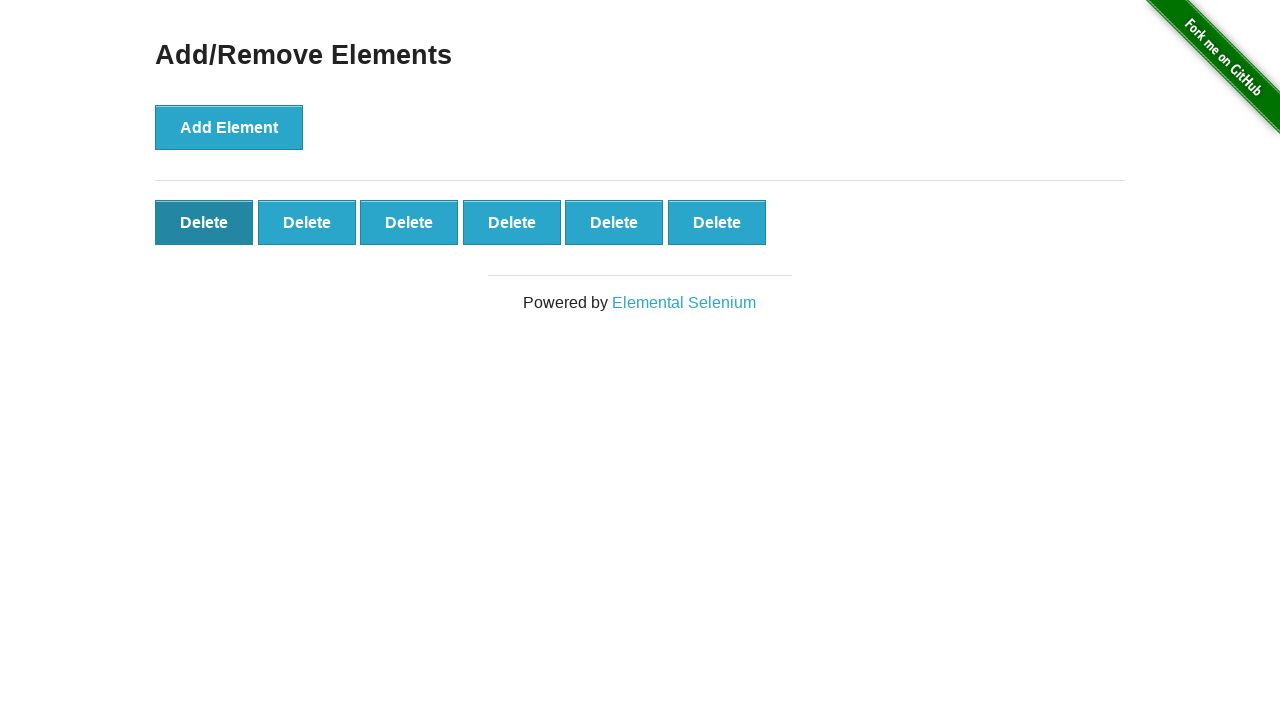

Clicked first delete button (deletion 5/10) at (204, 222) on .added-manually >> nth=0
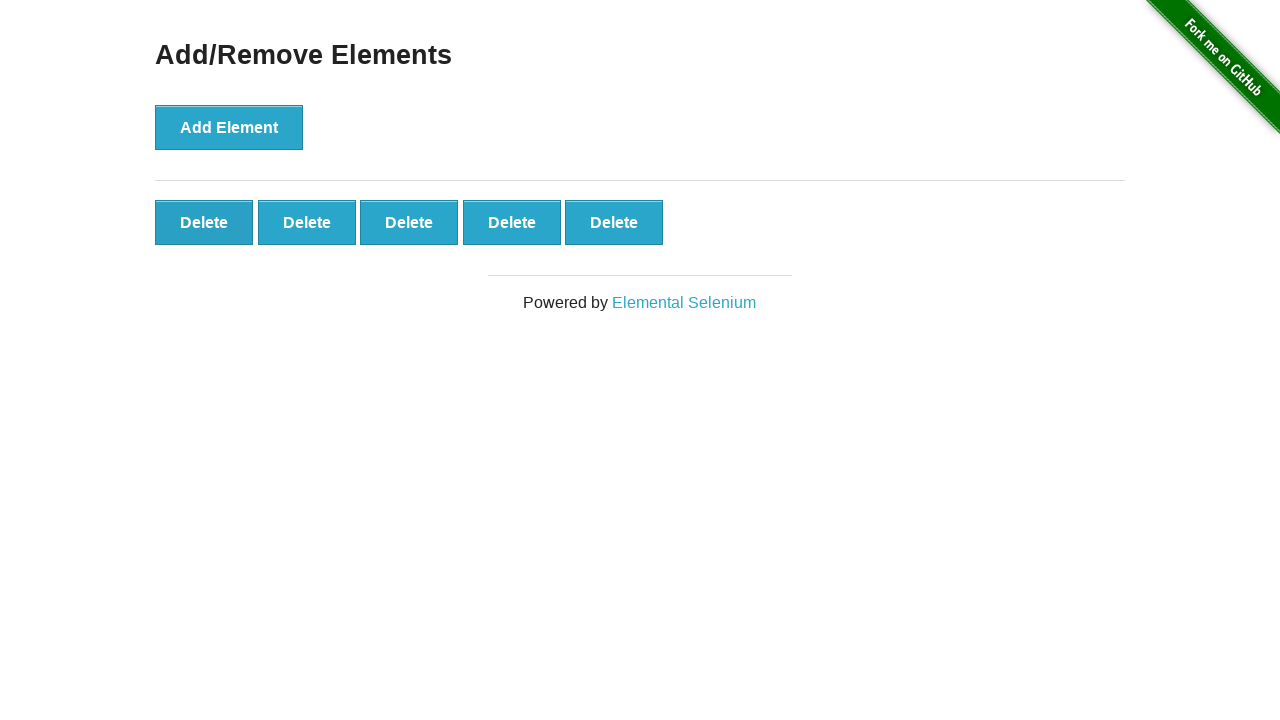

Verified 5 delete buttons remaining
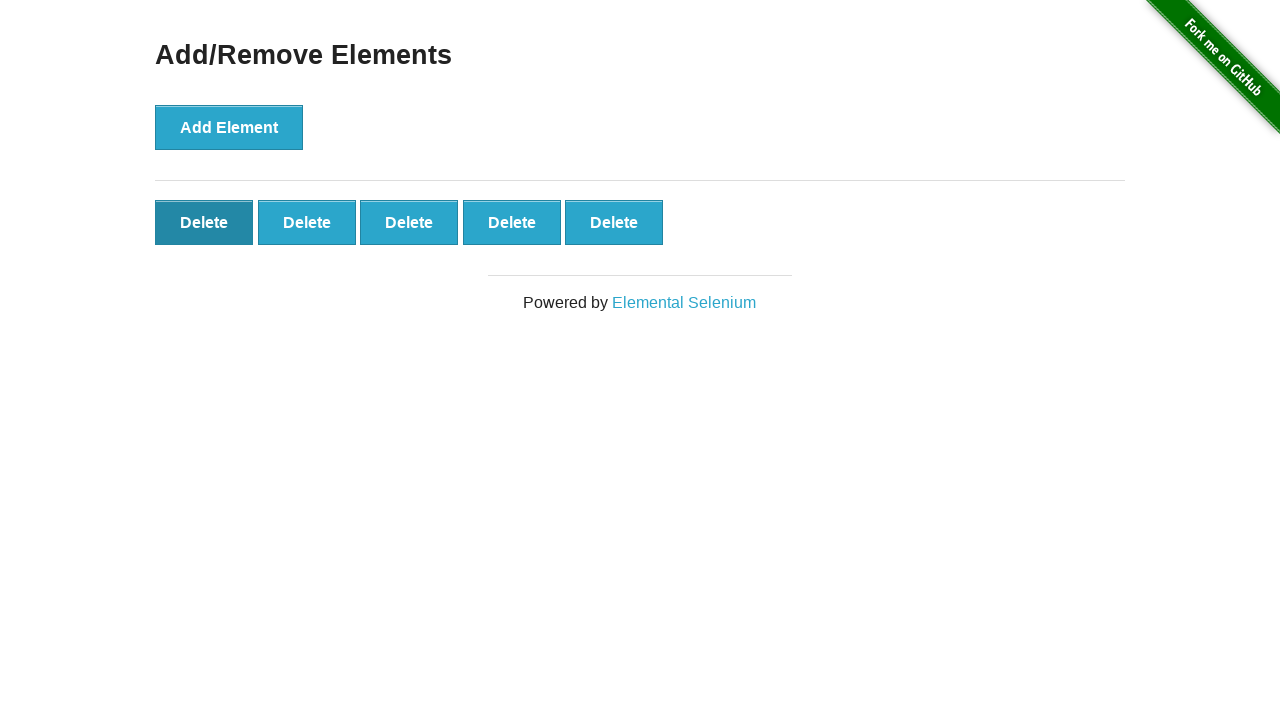

Clicked first delete button (deletion 6/10) at (204, 222) on .added-manually >> nth=0
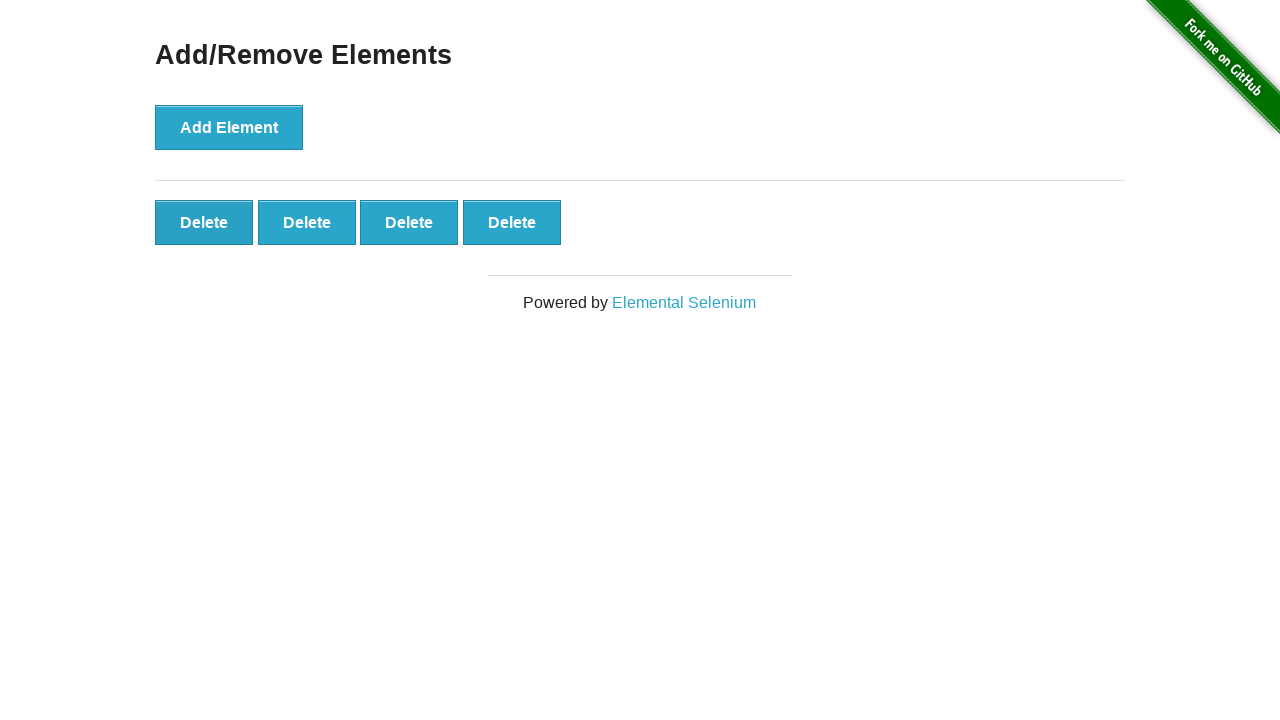

Verified 4 delete buttons remaining
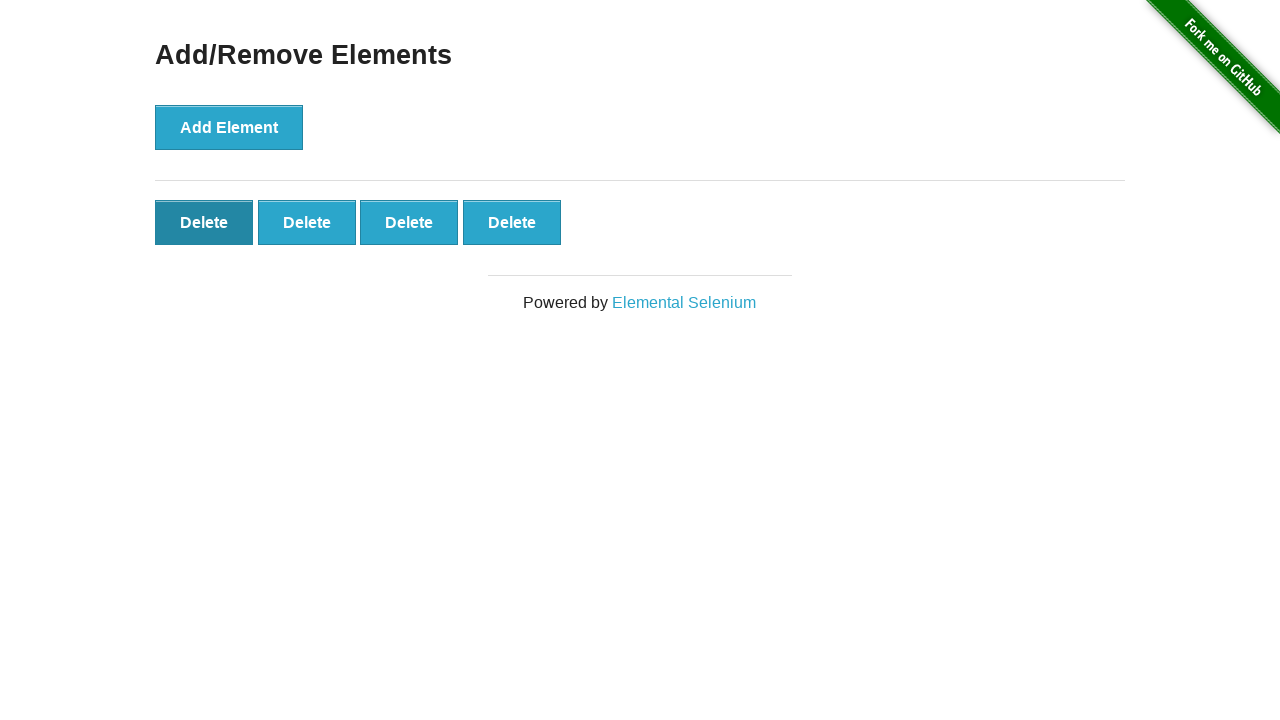

Clicked first delete button (deletion 7/10) at (204, 222) on .added-manually >> nth=0
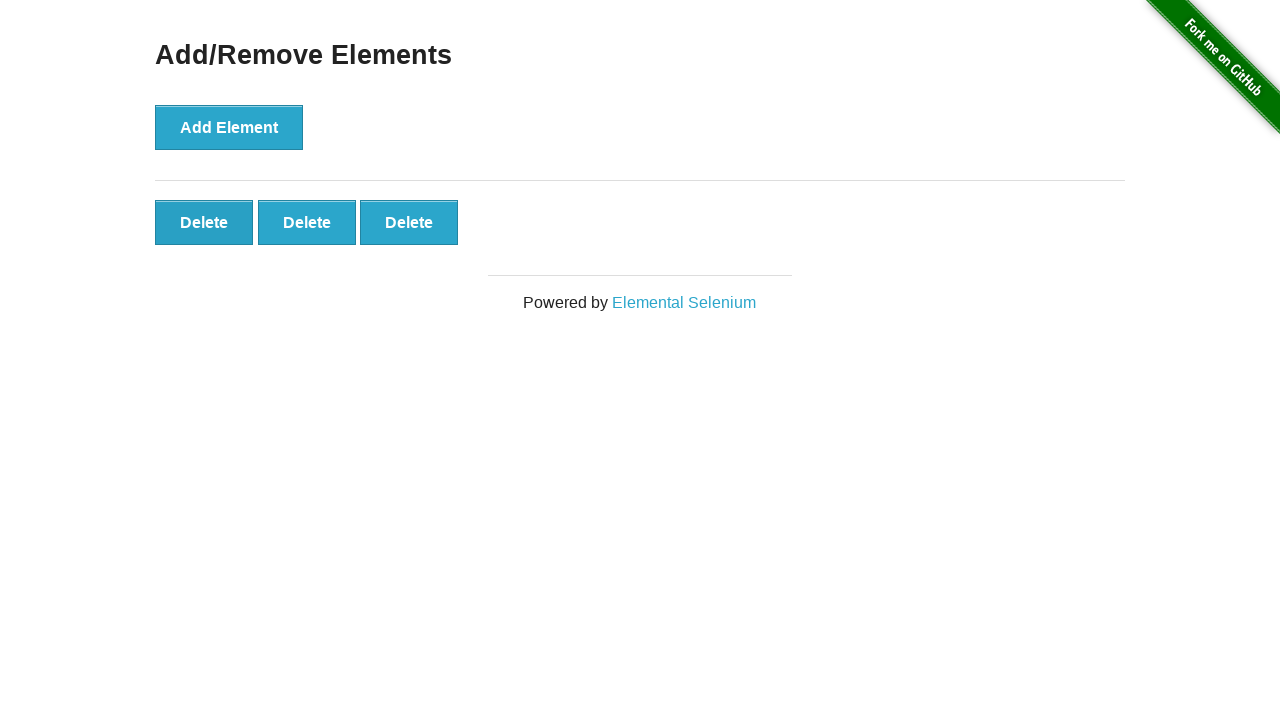

Verified 3 delete buttons remaining
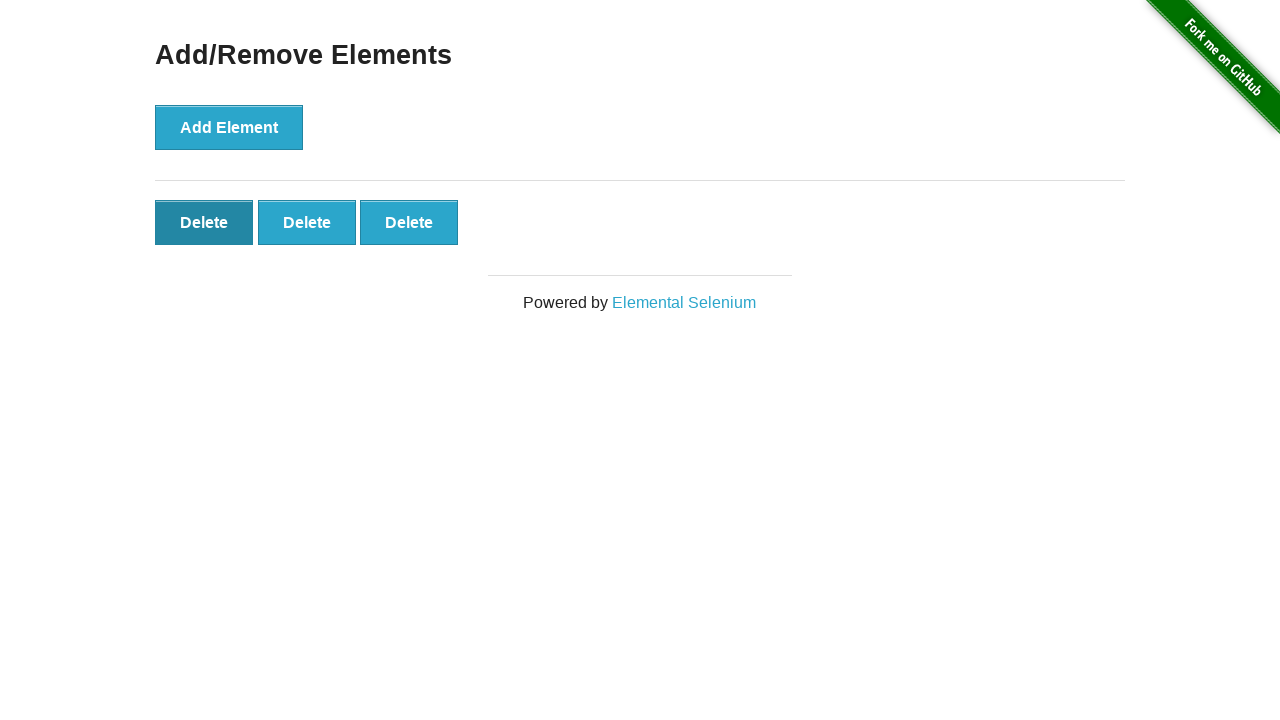

Clicked first delete button (deletion 8/10) at (204, 222) on .added-manually >> nth=0
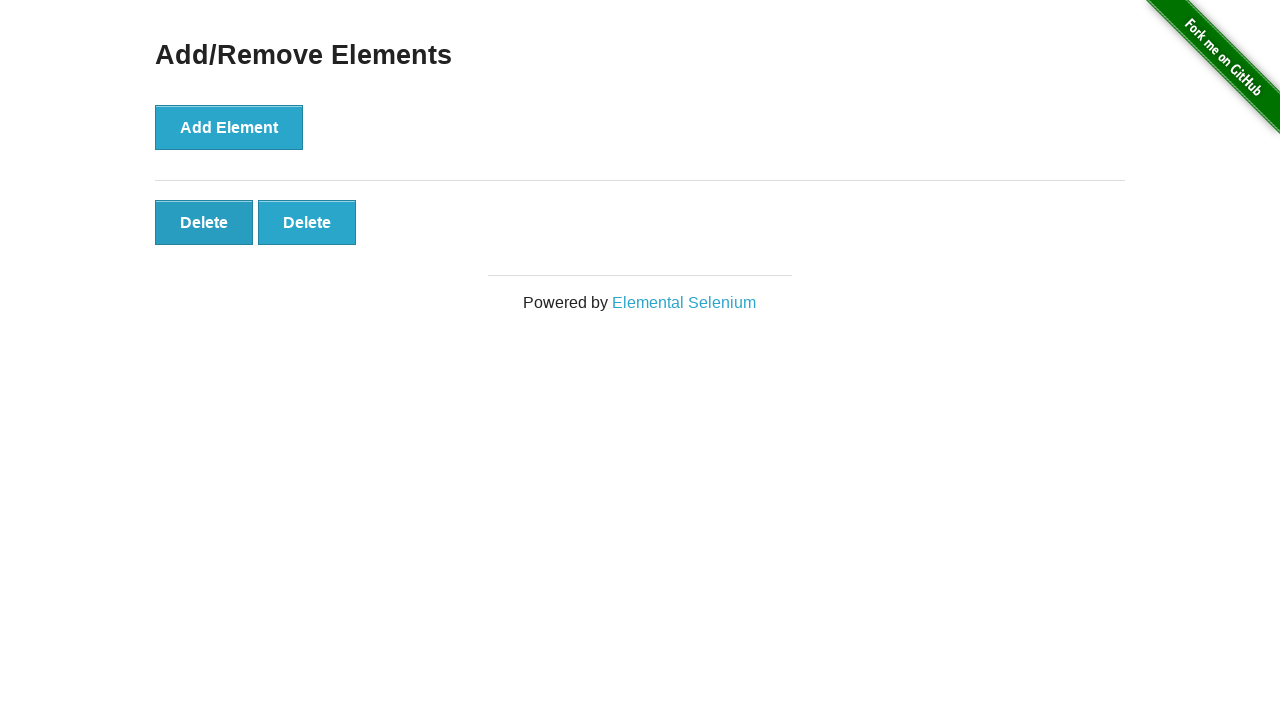

Verified 2 delete buttons remaining
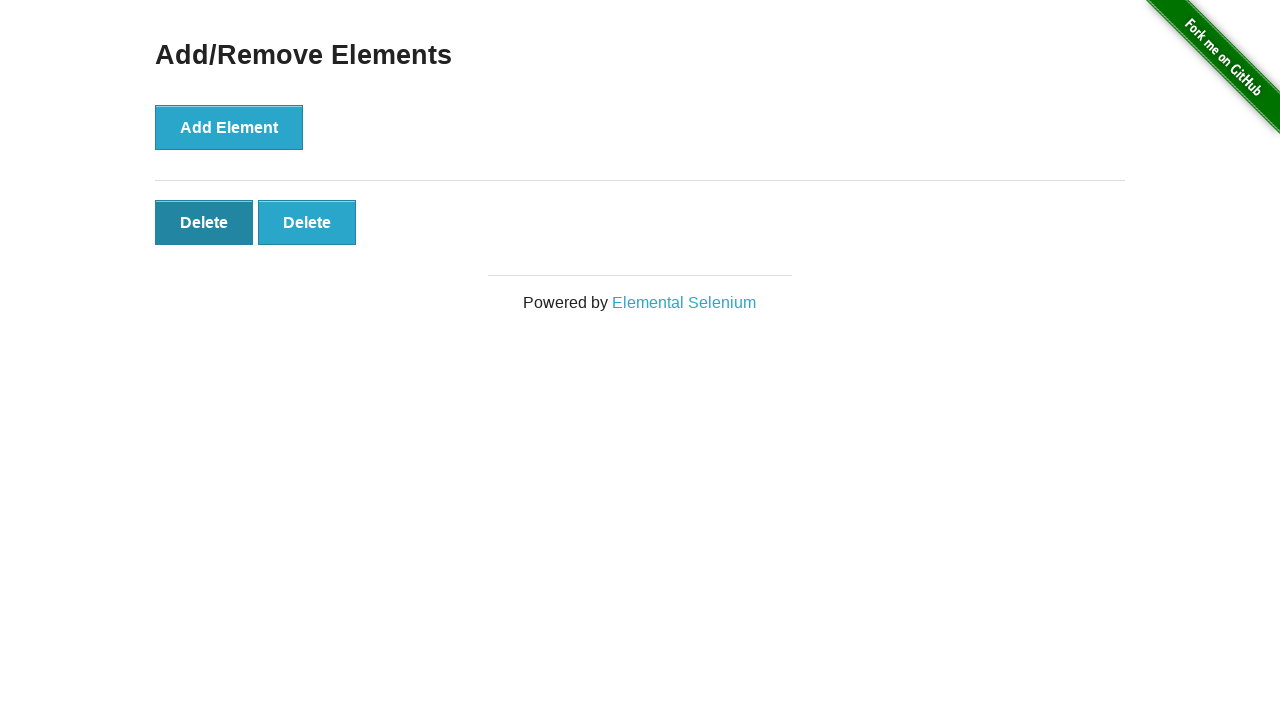

Clicked first delete button (deletion 9/10) at (204, 222) on .added-manually >> nth=0
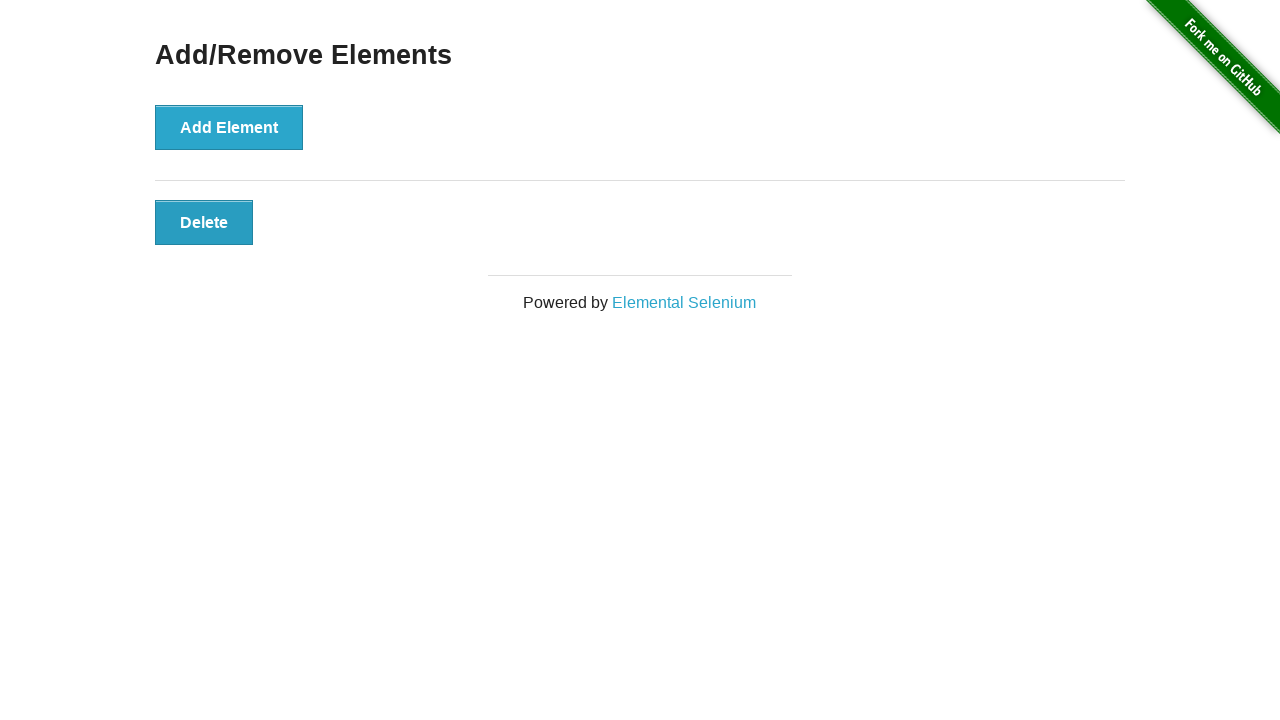

Verified 1 delete buttons remaining
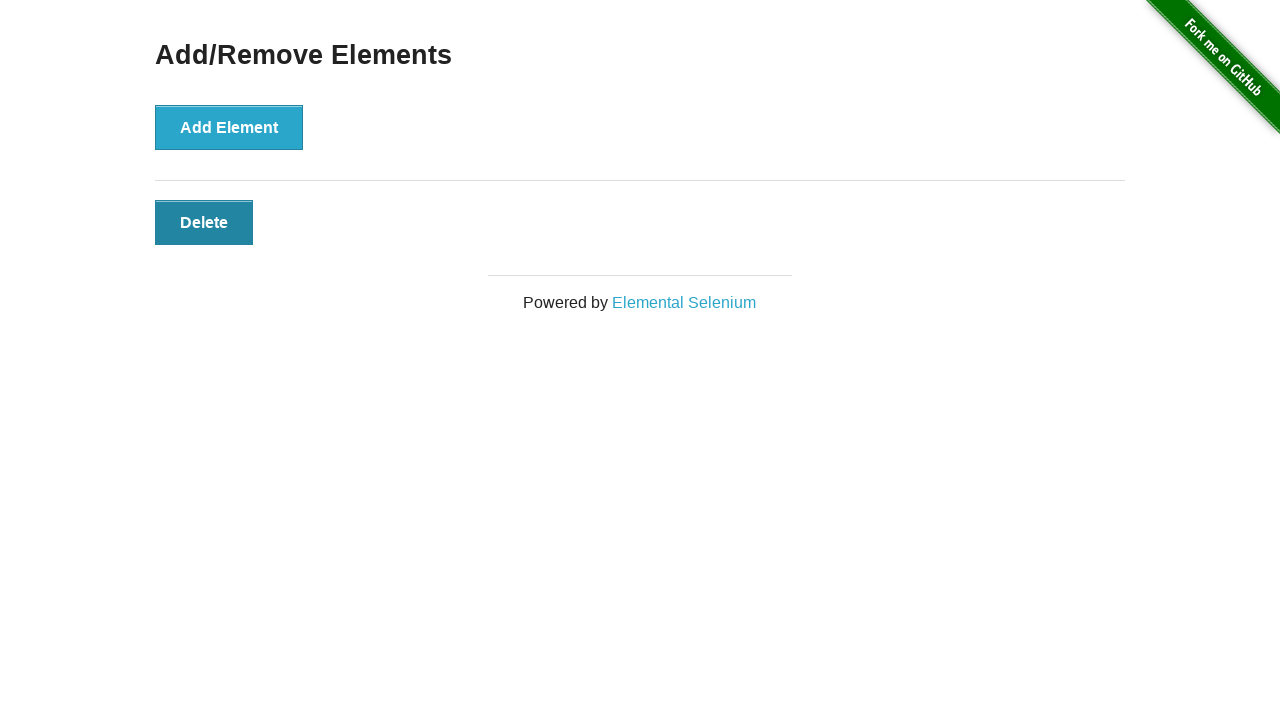

Clicked first delete button (deletion 10/10) at (204, 222) on .added-manually >> nth=0
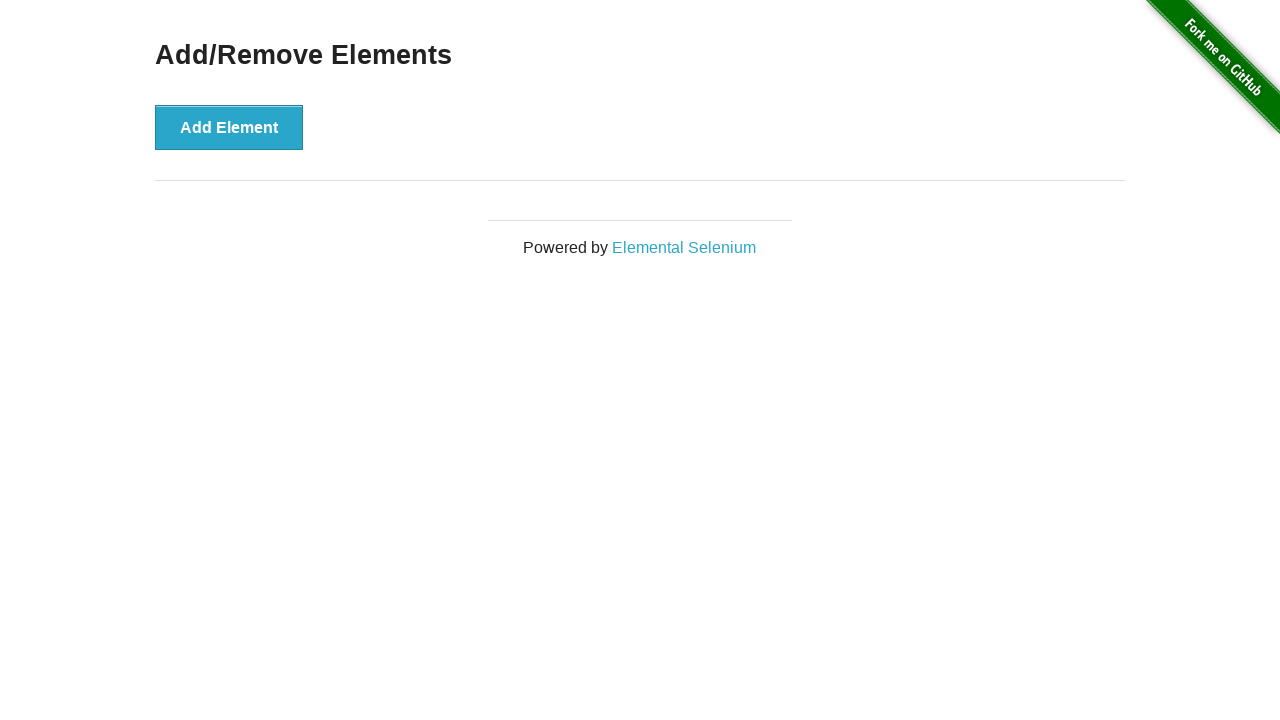

Verified 0 delete buttons remaining
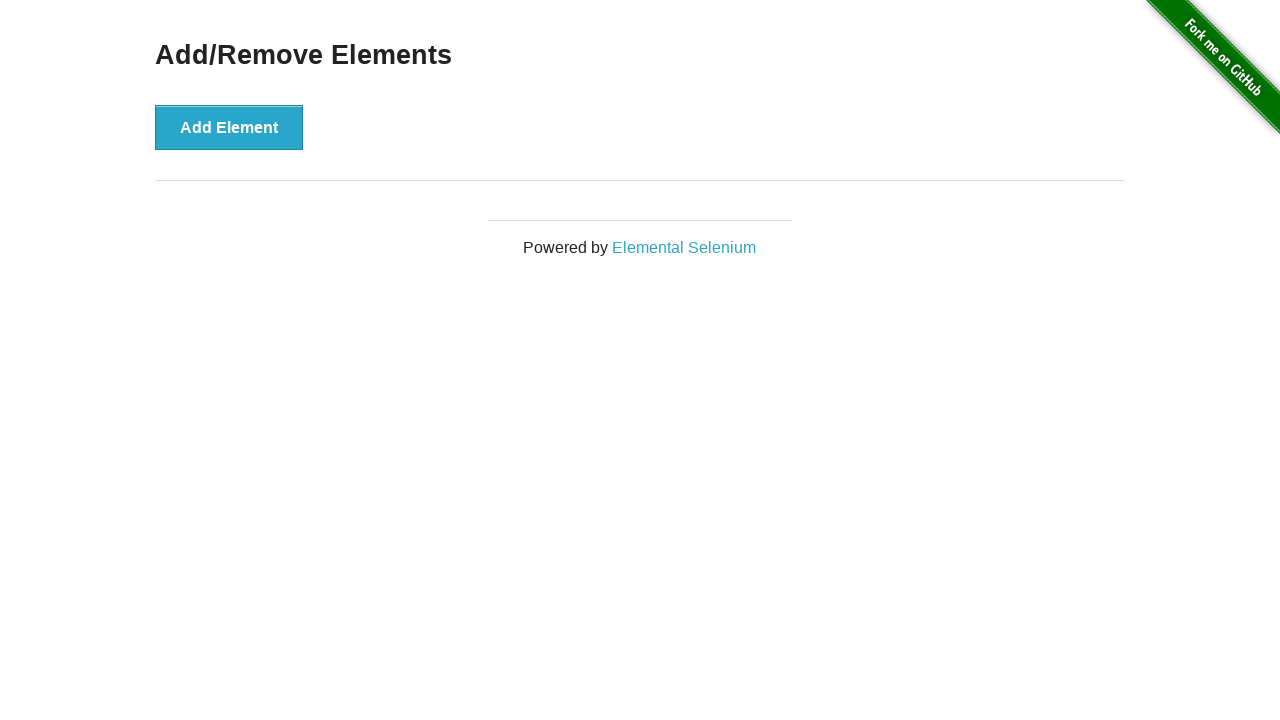

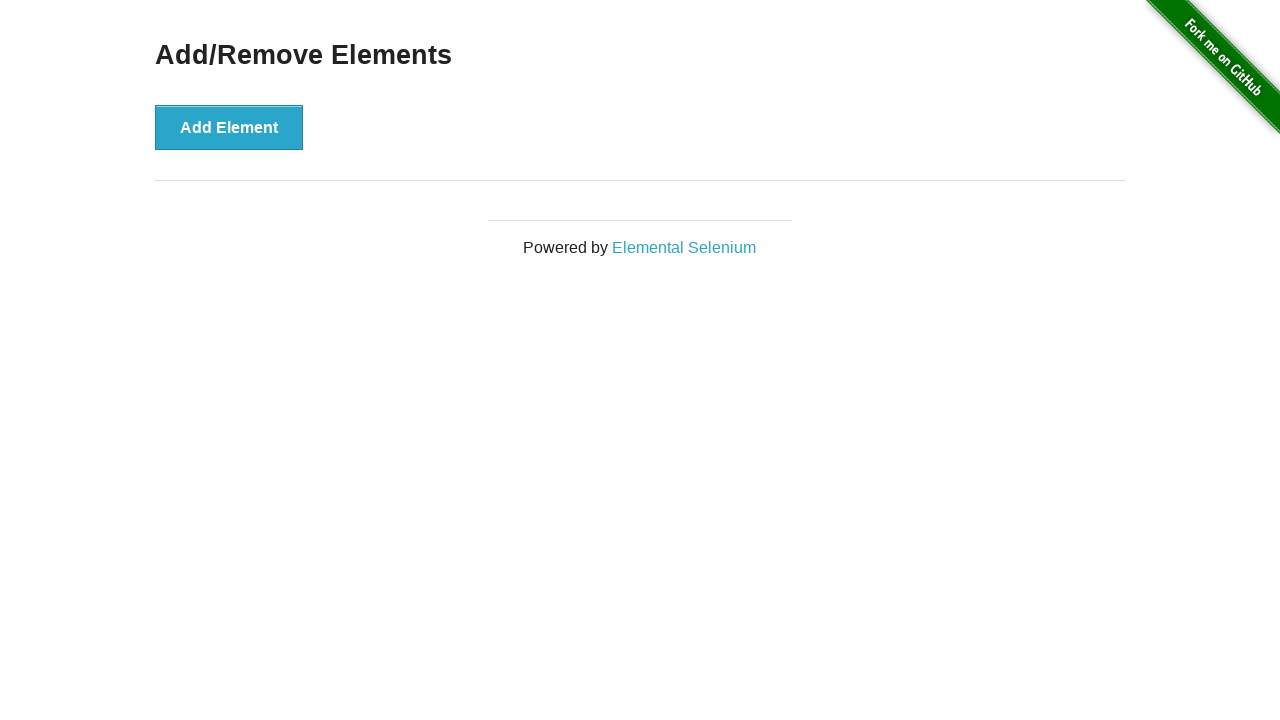